Navigates to The Internet test site, clicks on Add/Remove Elements link, and then clicks the Add Element button to test dynamic element addition

Starting URL: http://the-internet.herokuapp.com/

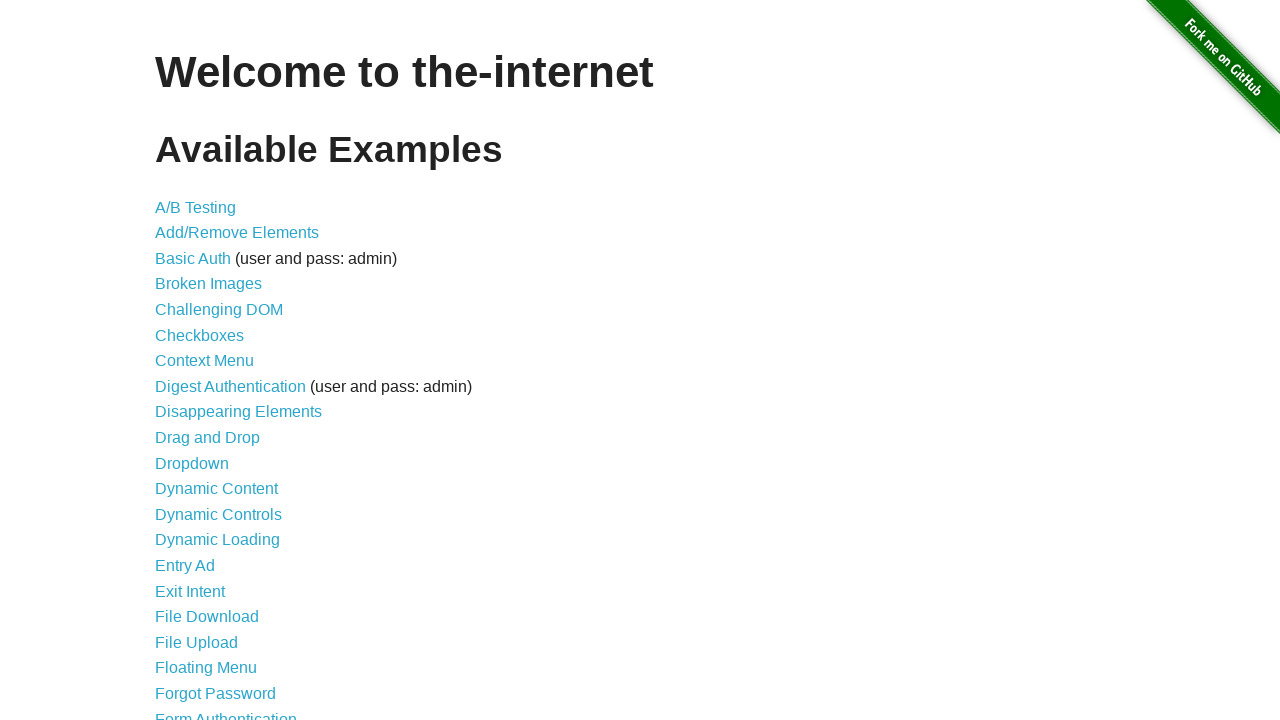

Navigated to The Internet test site
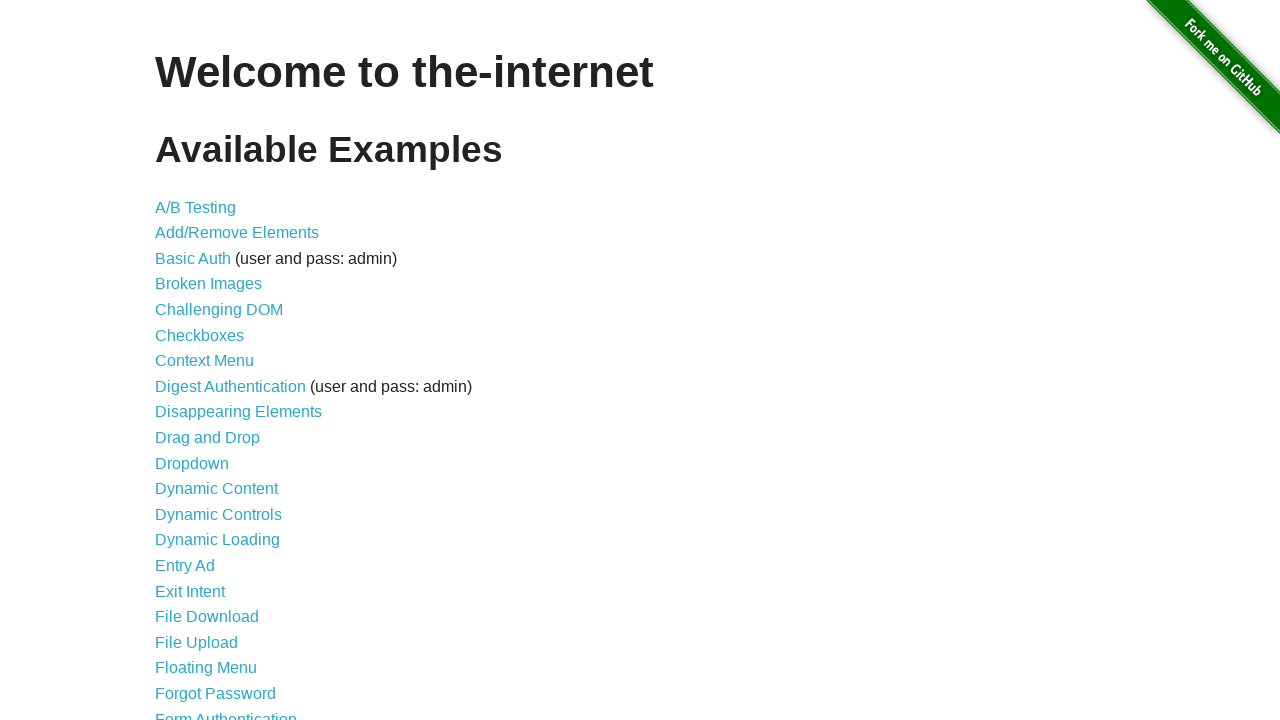

Clicked on Add/Remove Elements link at (237, 233) on xpath=//a[contains(text(), "Add/Remove Elements")]
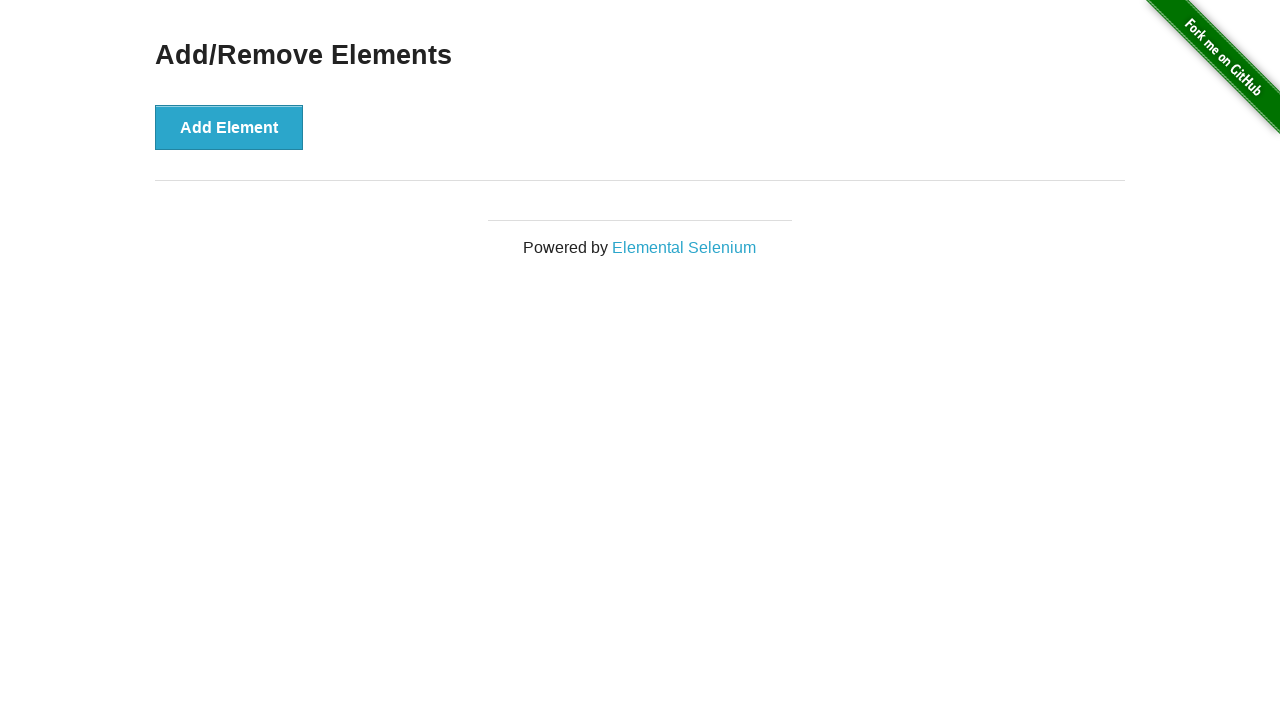

Add Element button selector loaded on page
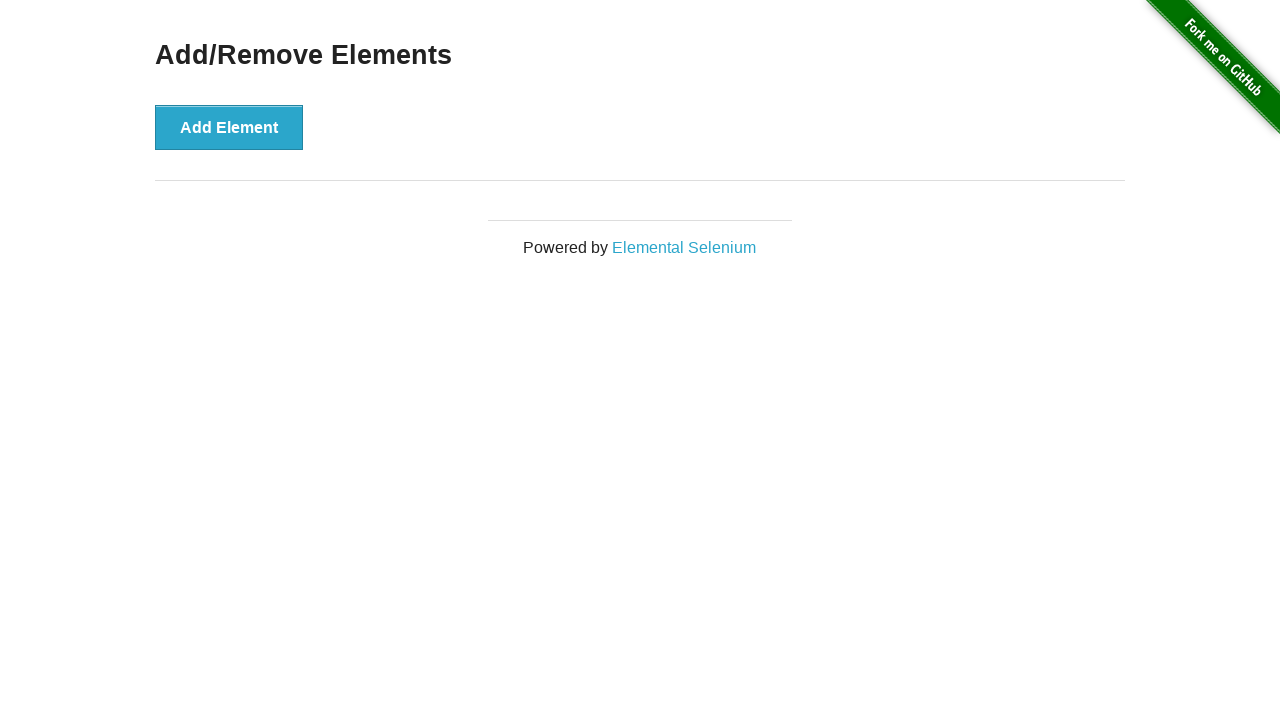

Clicked Add Element button to test dynamic element addition at (229, 127) on button[onclick="addElement()"]
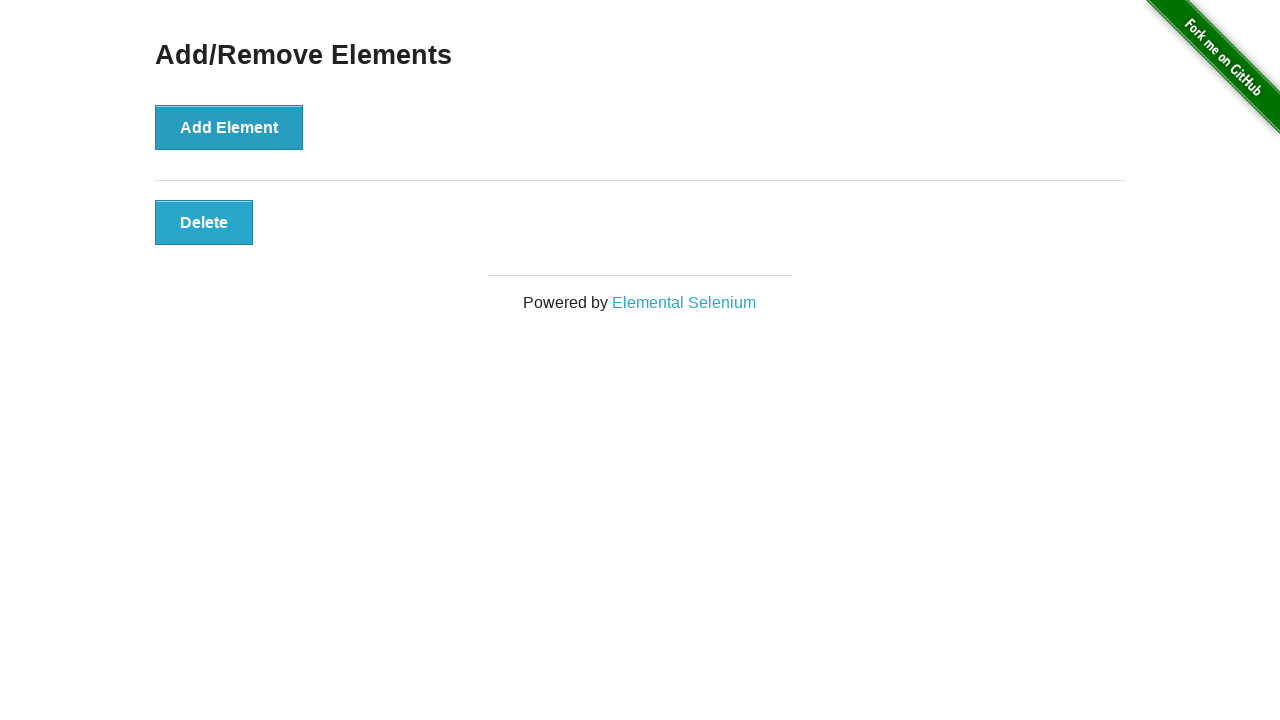

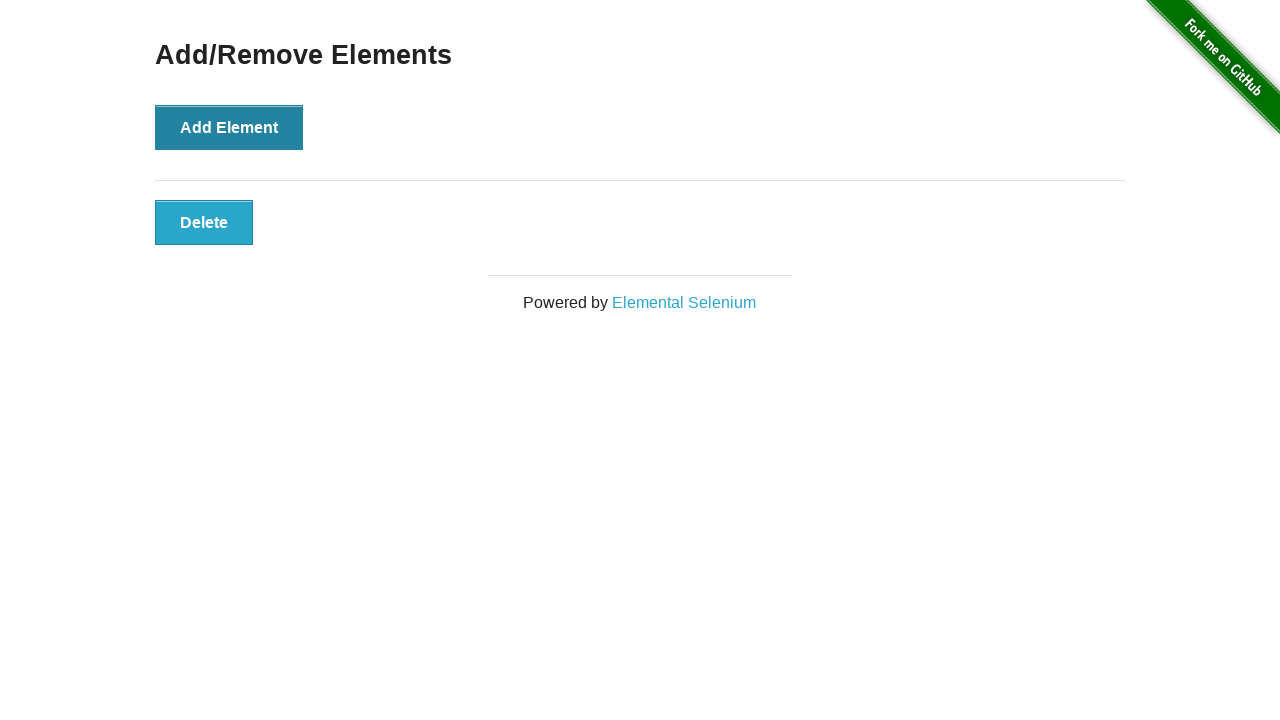